Tests the Goodreads search functionality by entering a book title in the search field

Starting URL: https://goodreads.com

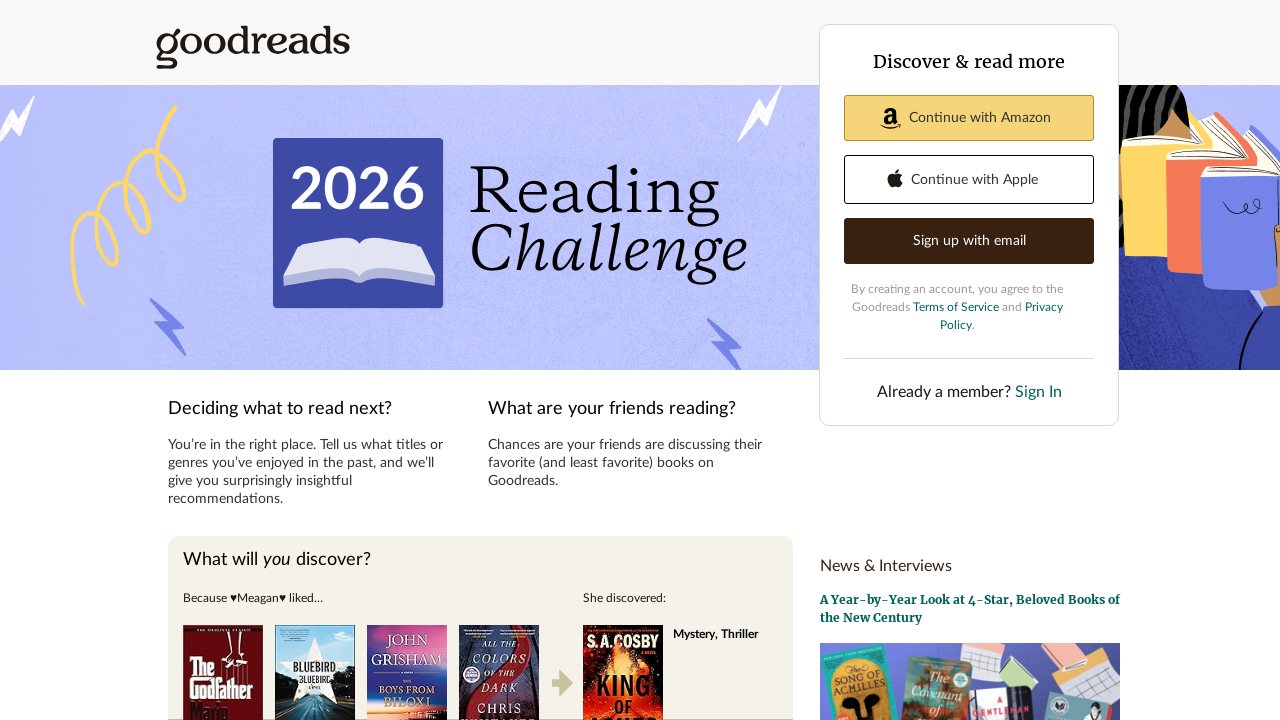

Filled search field with 'Camino Winds' on #sitesearch_field
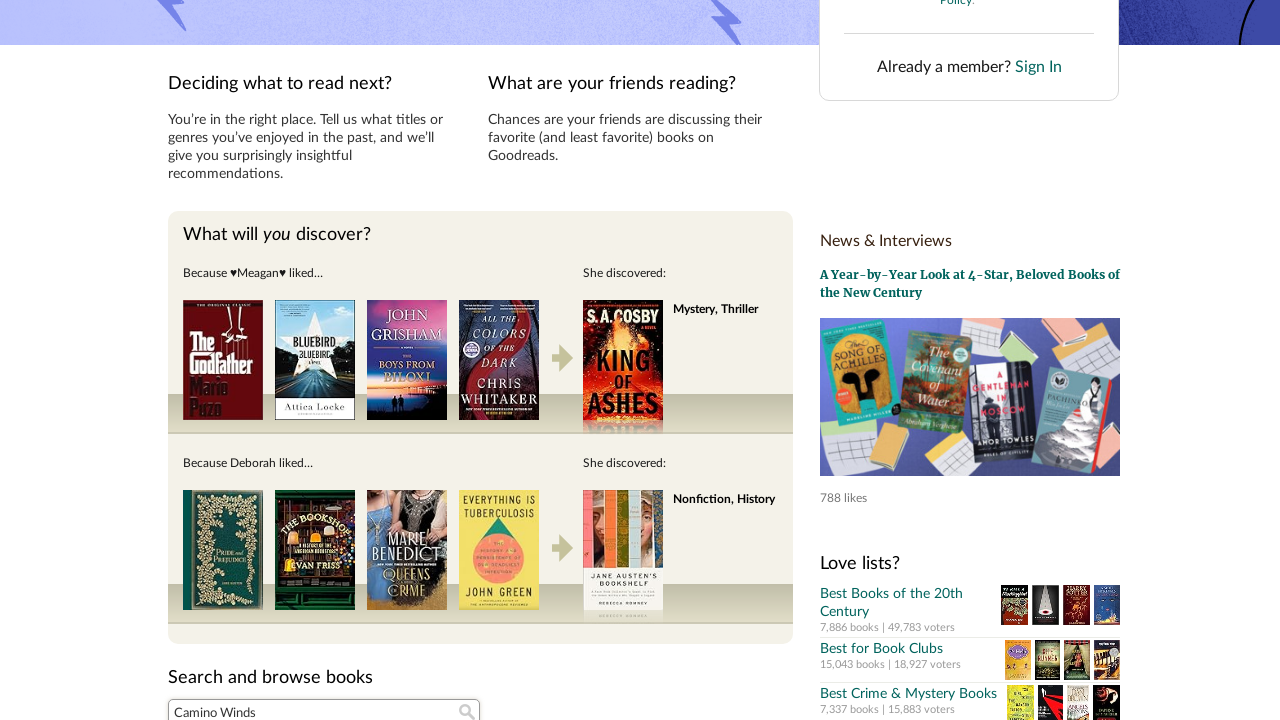

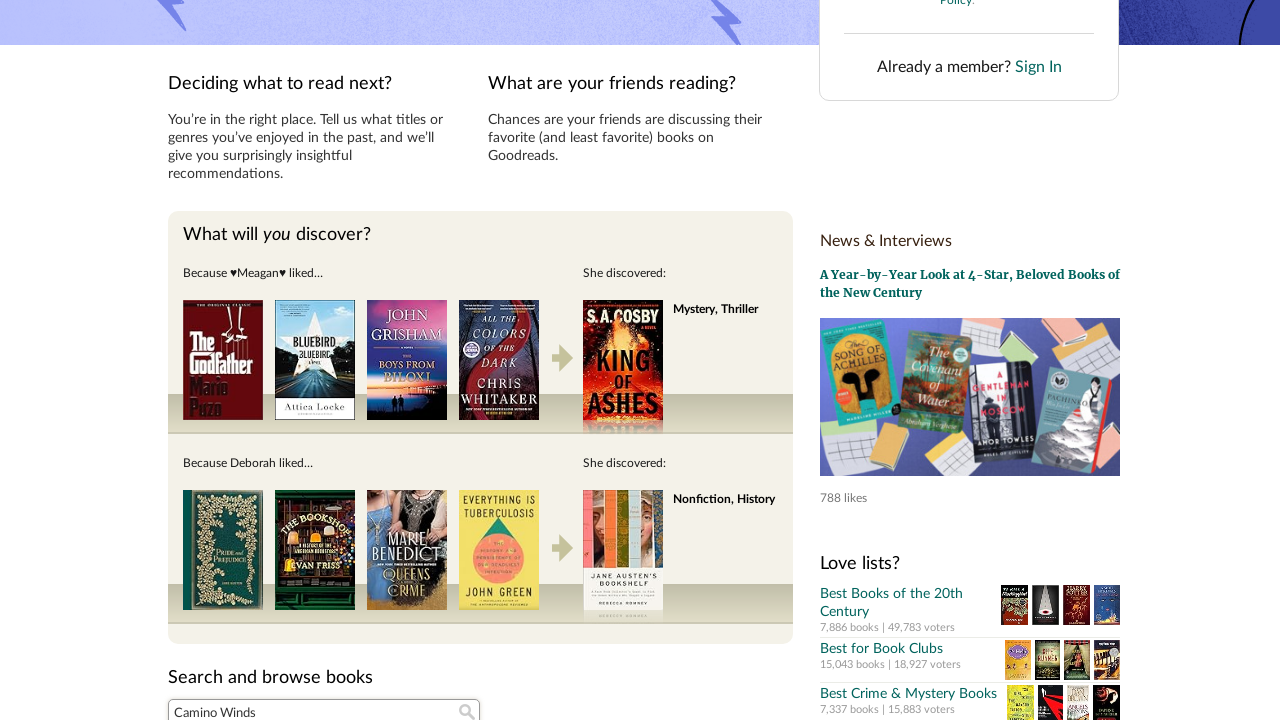